Tests filtering to show only active (incomplete) todo items

Starting URL: https://demo.playwright.dev/todomvc

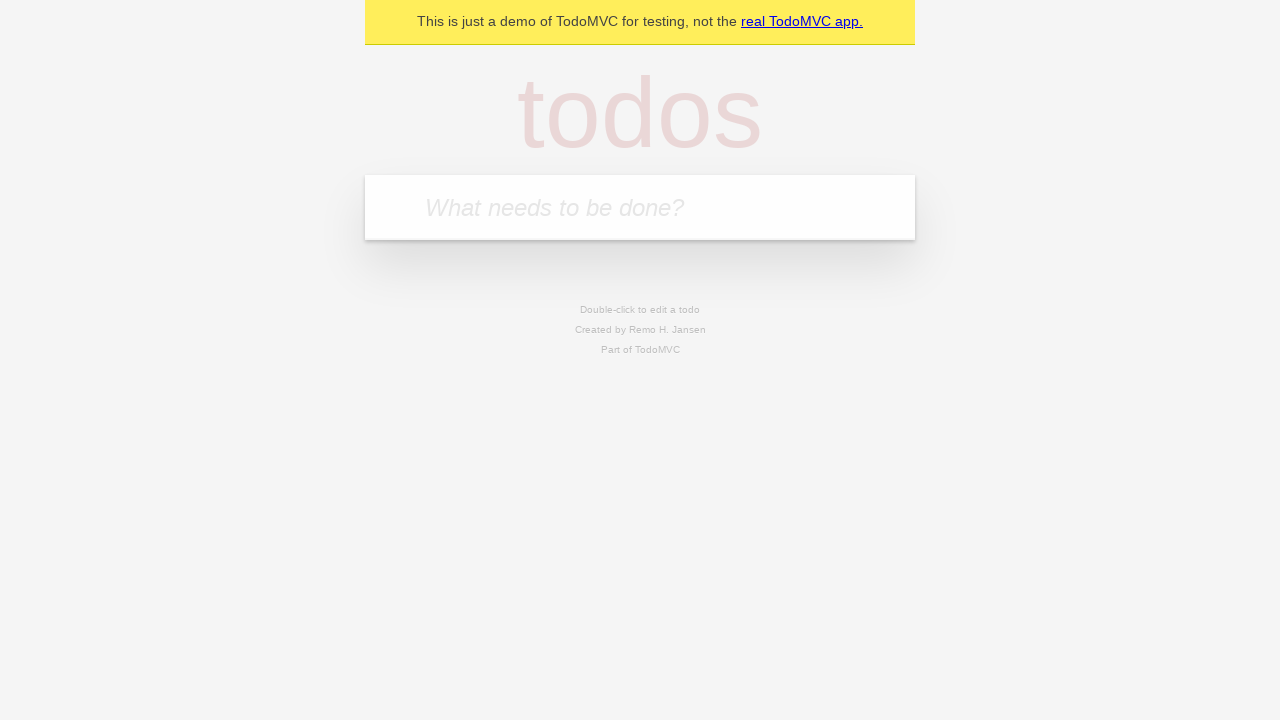

Filled todo input with 'buy some cheese' on internal:attr=[placeholder="What needs to be done?"i]
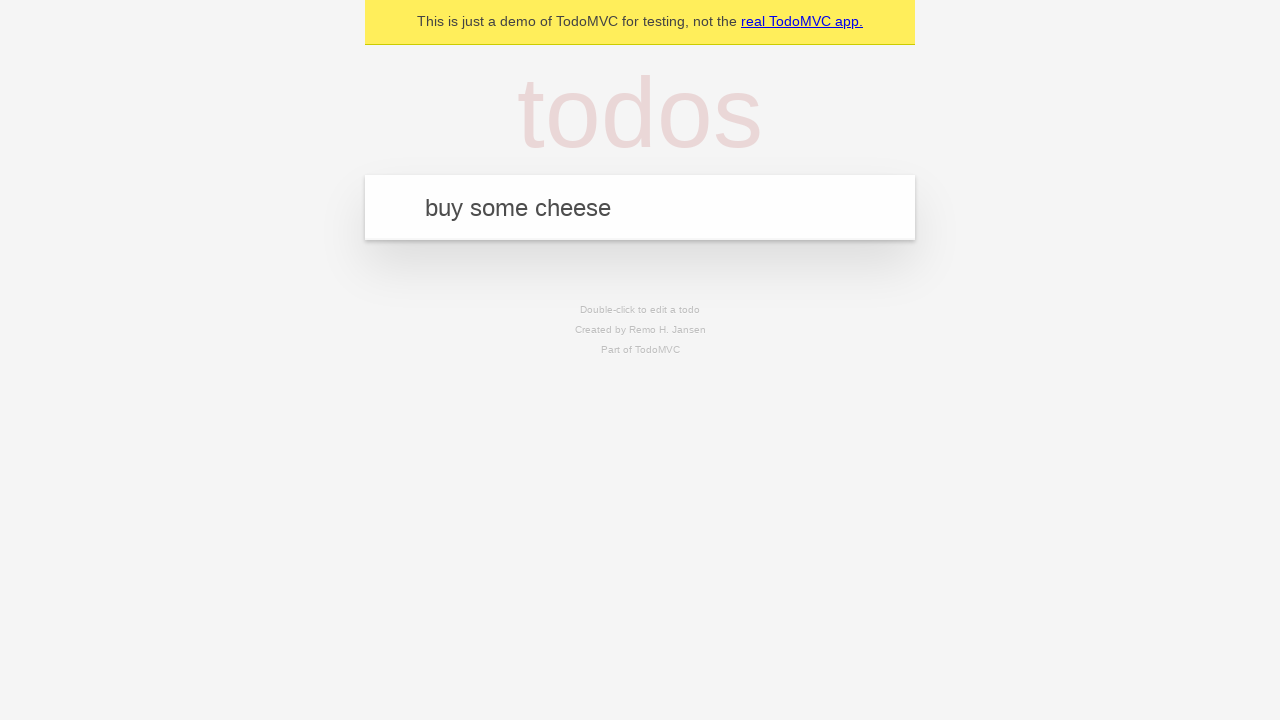

Pressed Enter to add first todo on internal:attr=[placeholder="What needs to be done?"i]
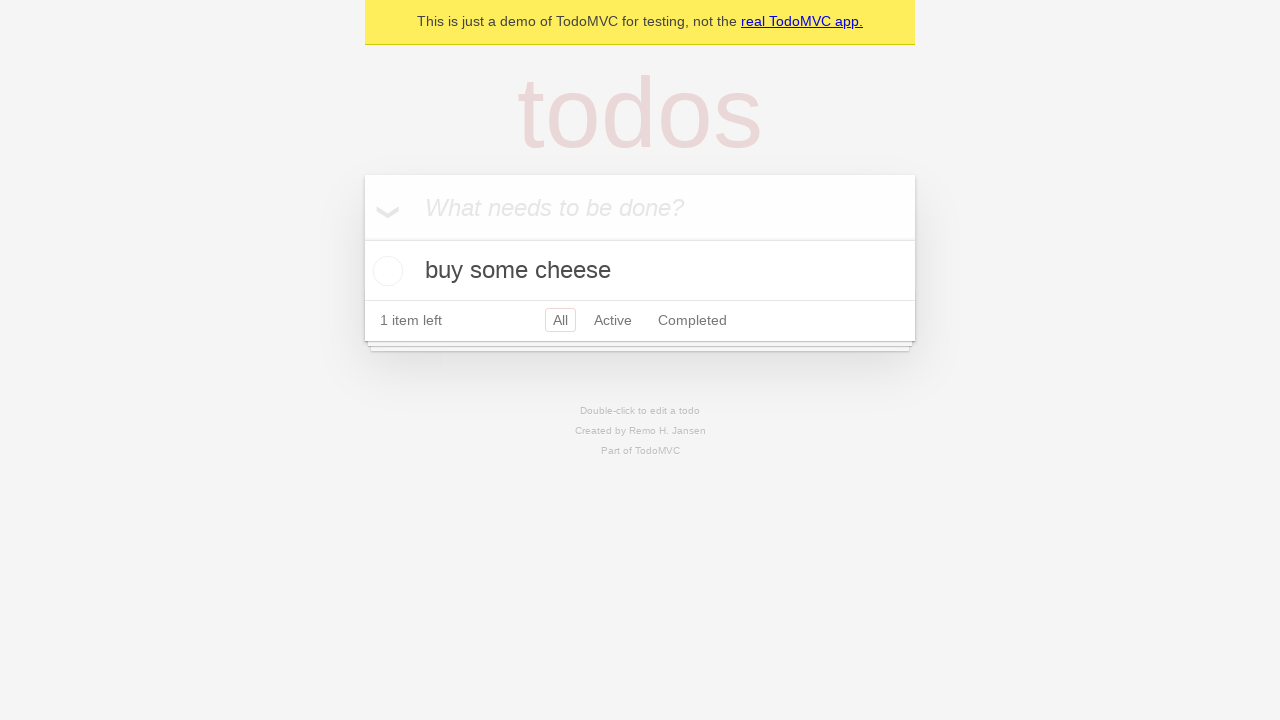

Filled todo input with 'feed the cat' on internal:attr=[placeholder="What needs to be done?"i]
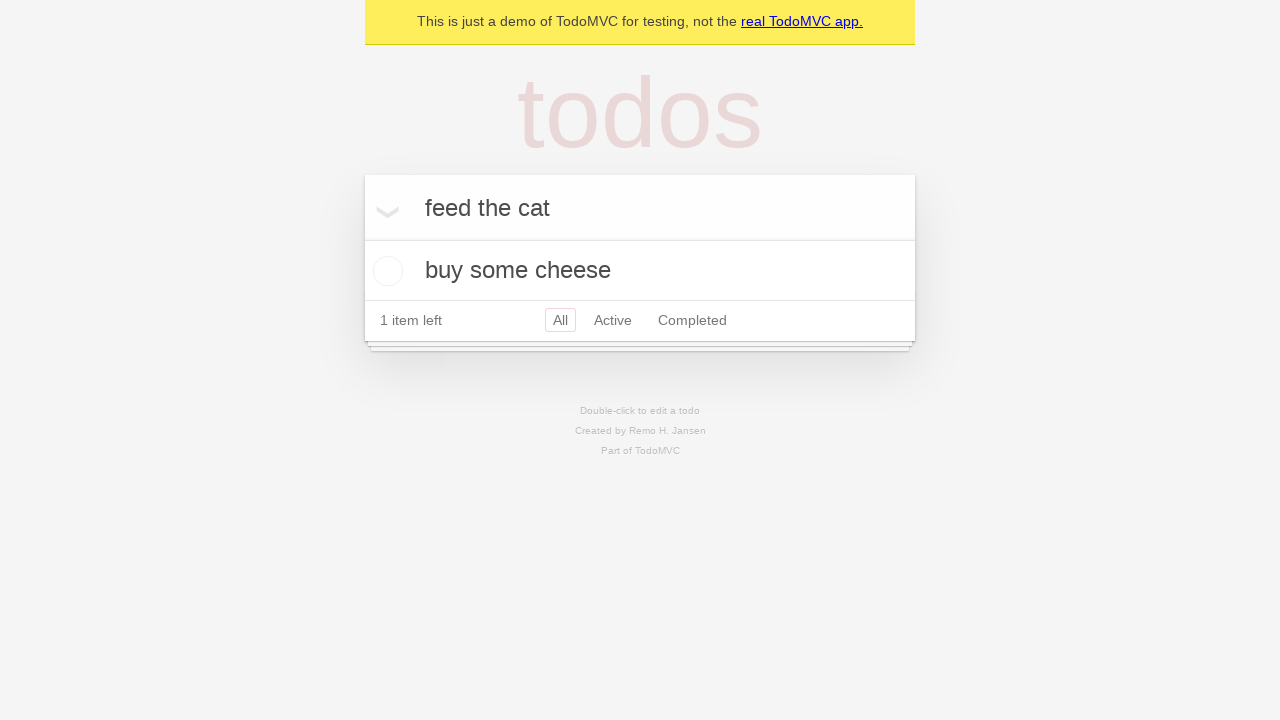

Pressed Enter to add second todo on internal:attr=[placeholder="What needs to be done?"i]
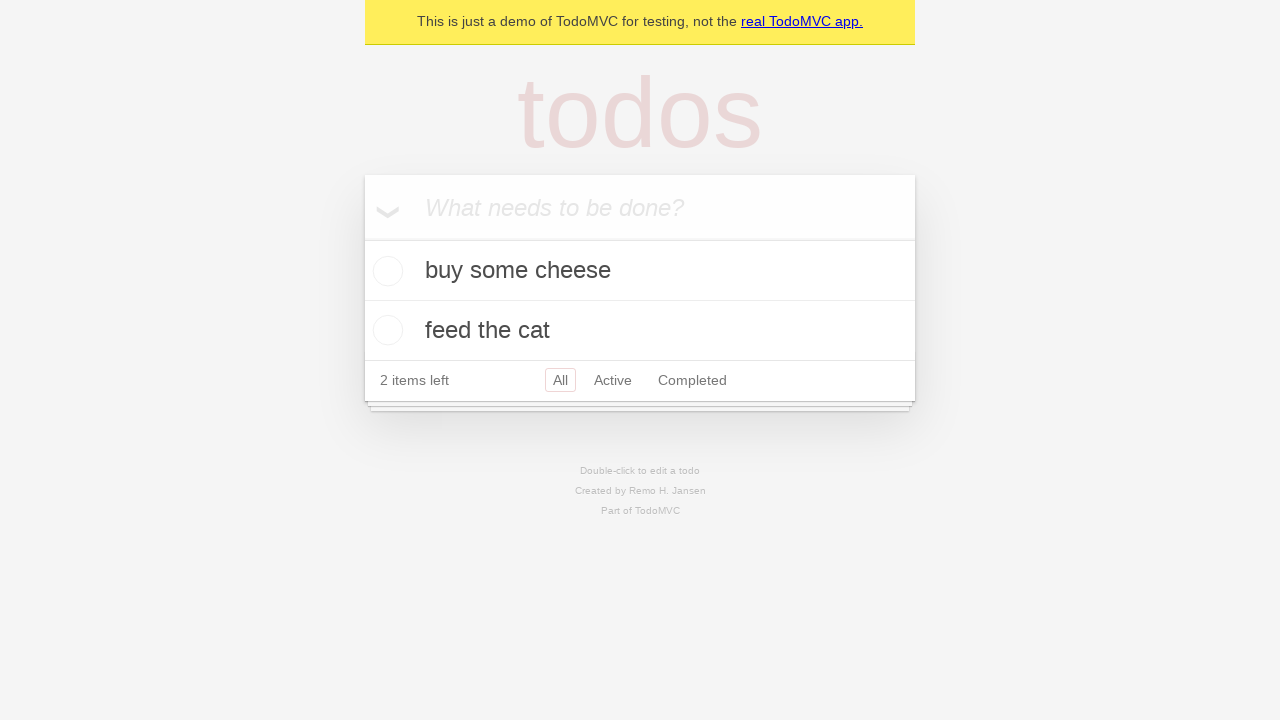

Filled todo input with 'book a doctors appointment' on internal:attr=[placeholder="What needs to be done?"i]
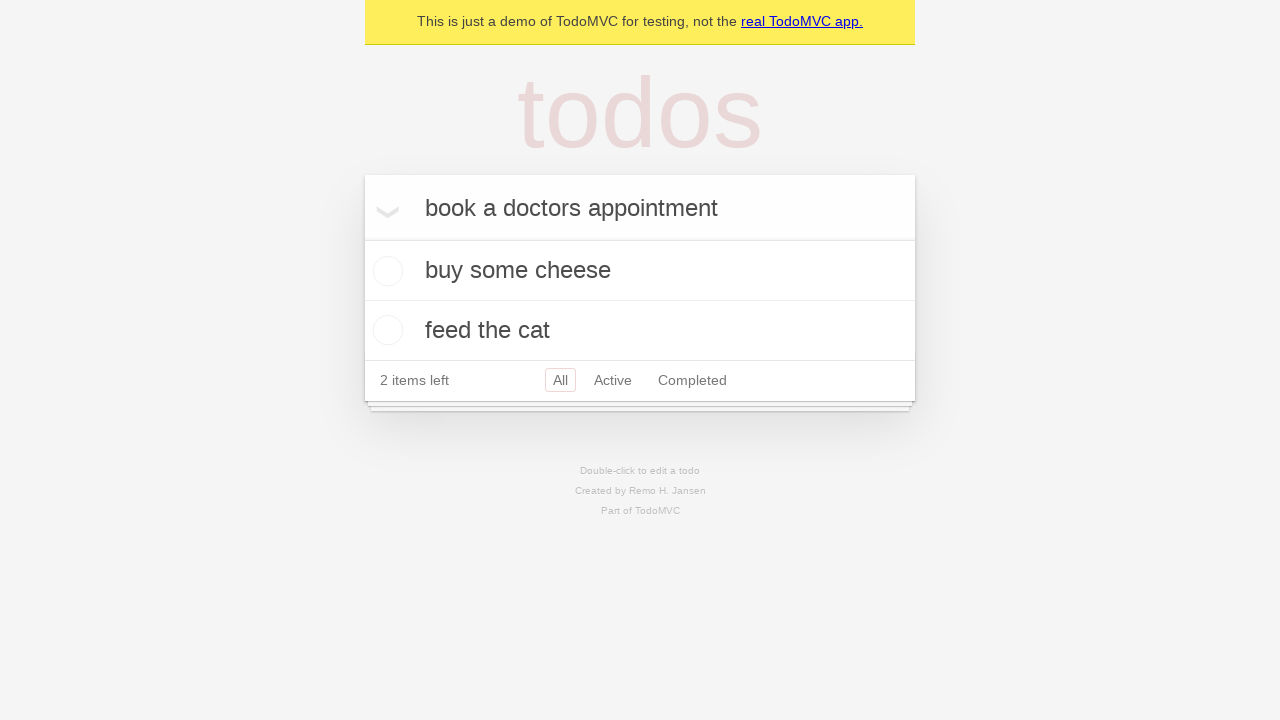

Pressed Enter to add third todo on internal:attr=[placeholder="What needs to be done?"i]
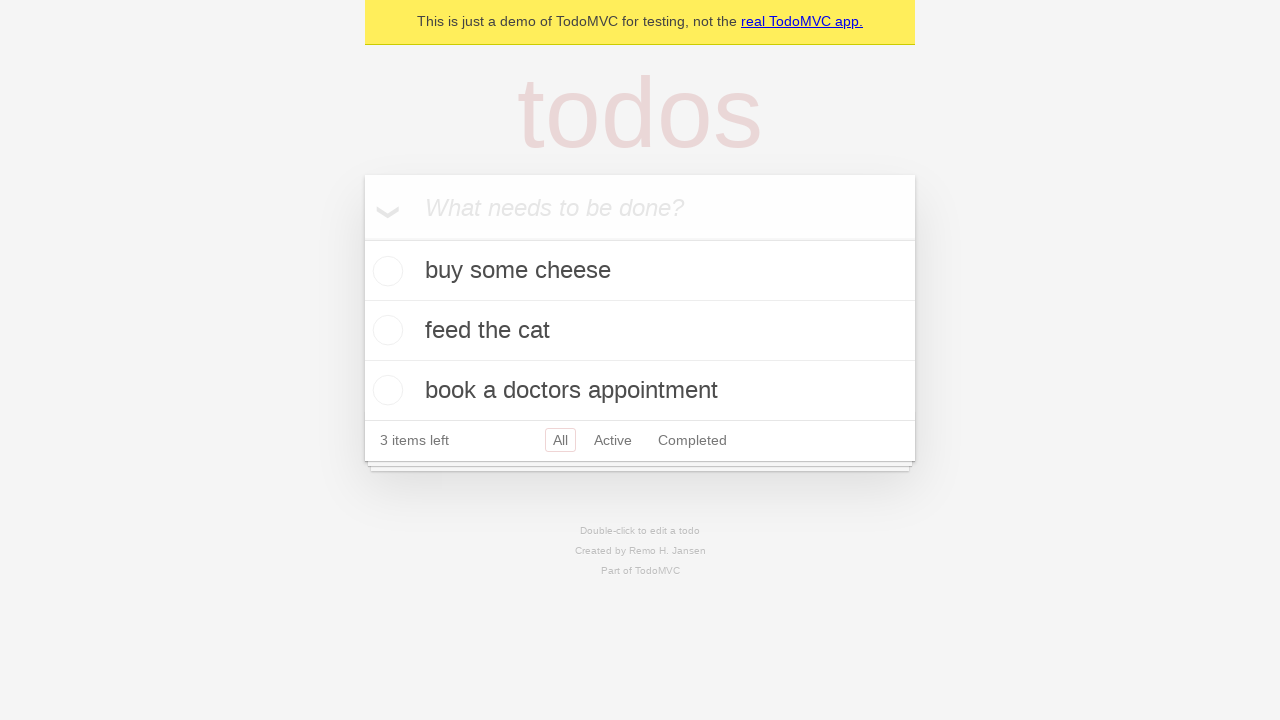

Checked second todo as completed at (385, 330) on internal:testid=[data-testid="todo-item"s] >> nth=1 >> internal:role=checkbox
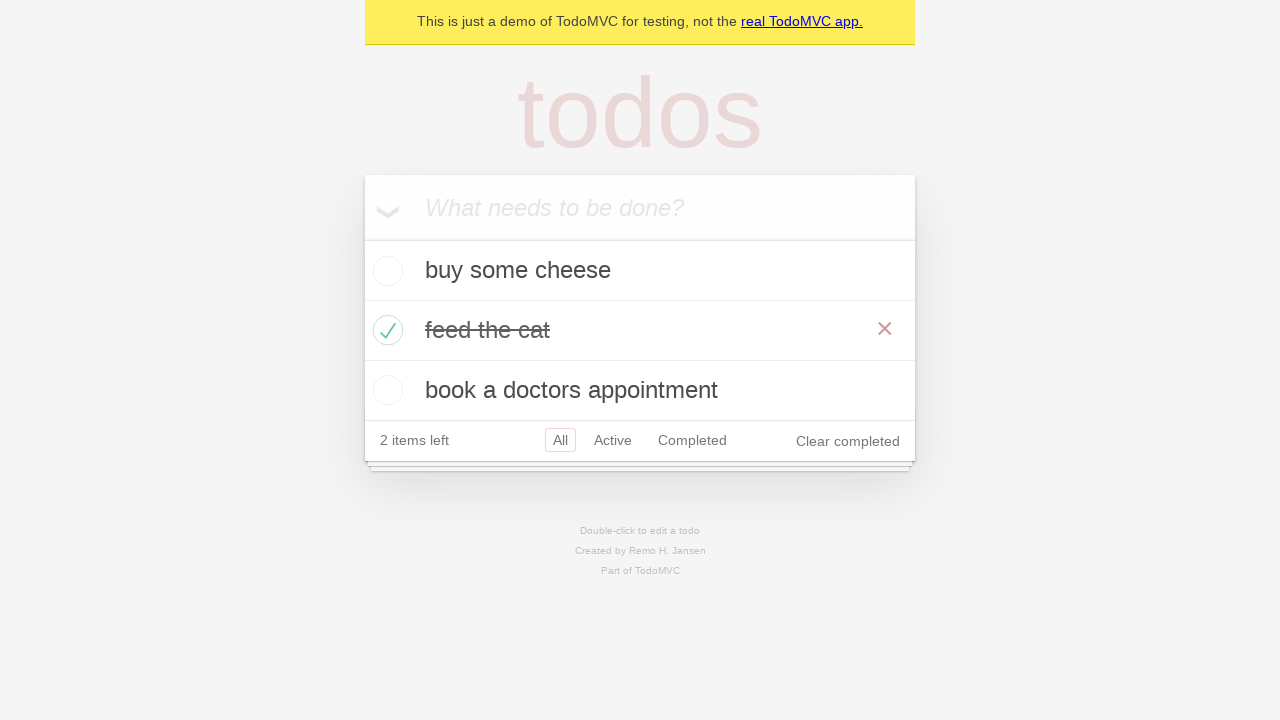

Clicked Active filter to show incomplete items only at (613, 440) on internal:role=link[name="Active"i]
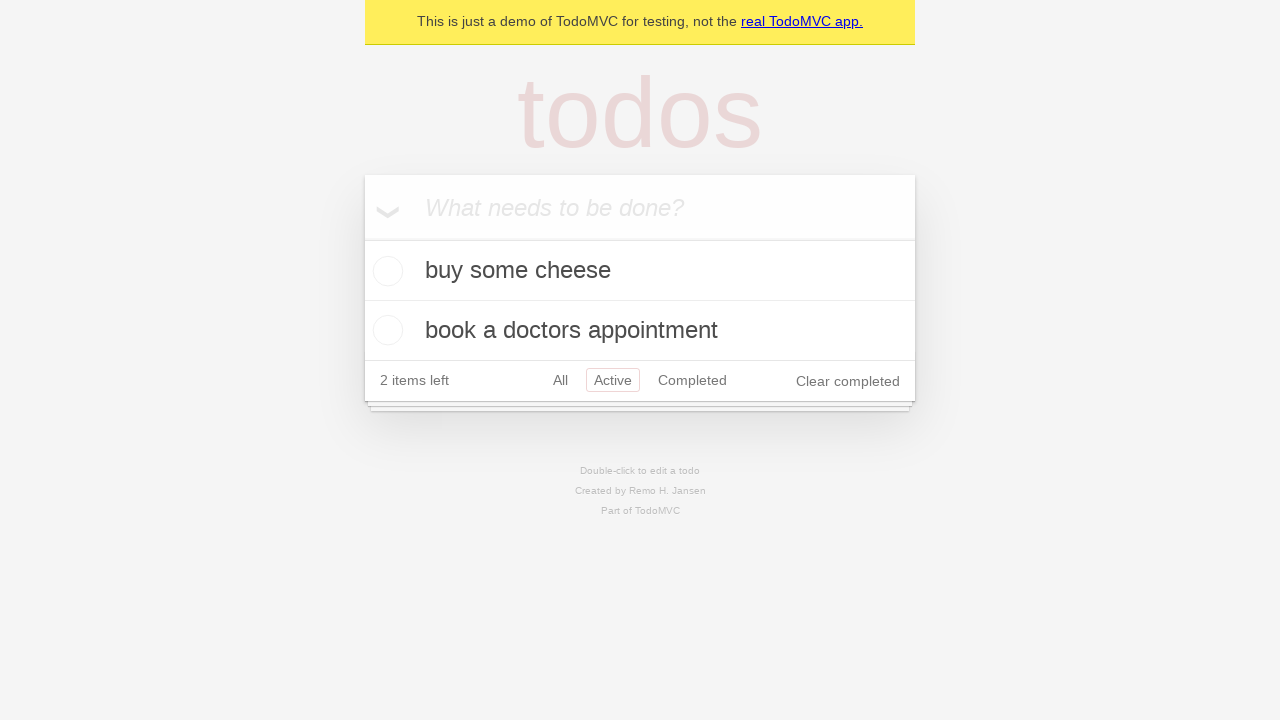

Verified that active todo items are displayed
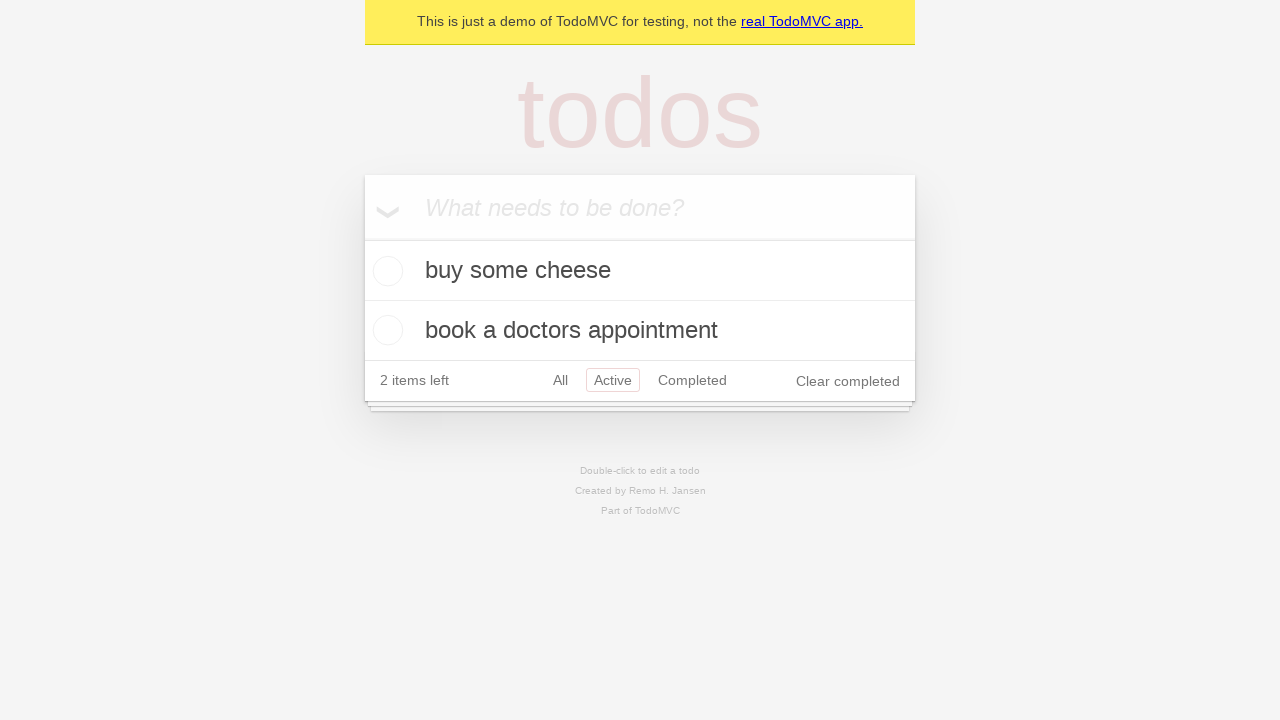

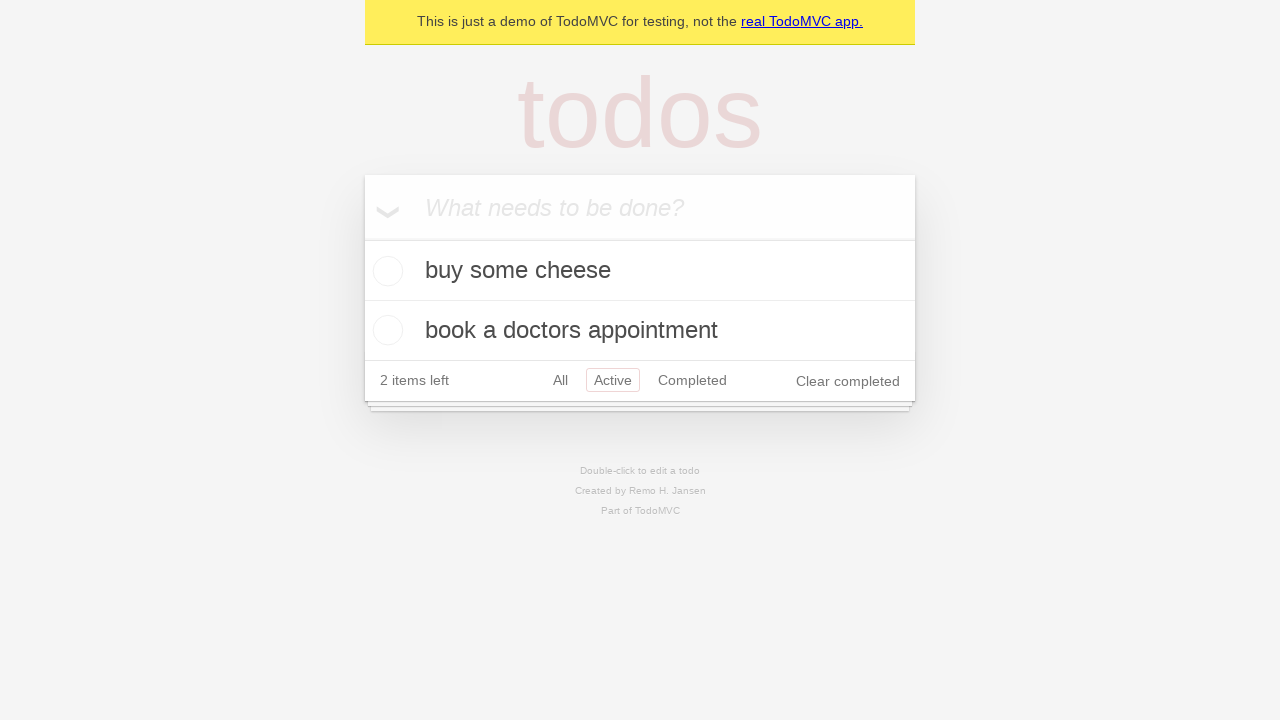